Tests dynamic content loading by clicking a start button and verifying that "Hello World!" text appears after the content loads

Starting URL: http://the-internet.herokuapp.com/dynamic_loading/1

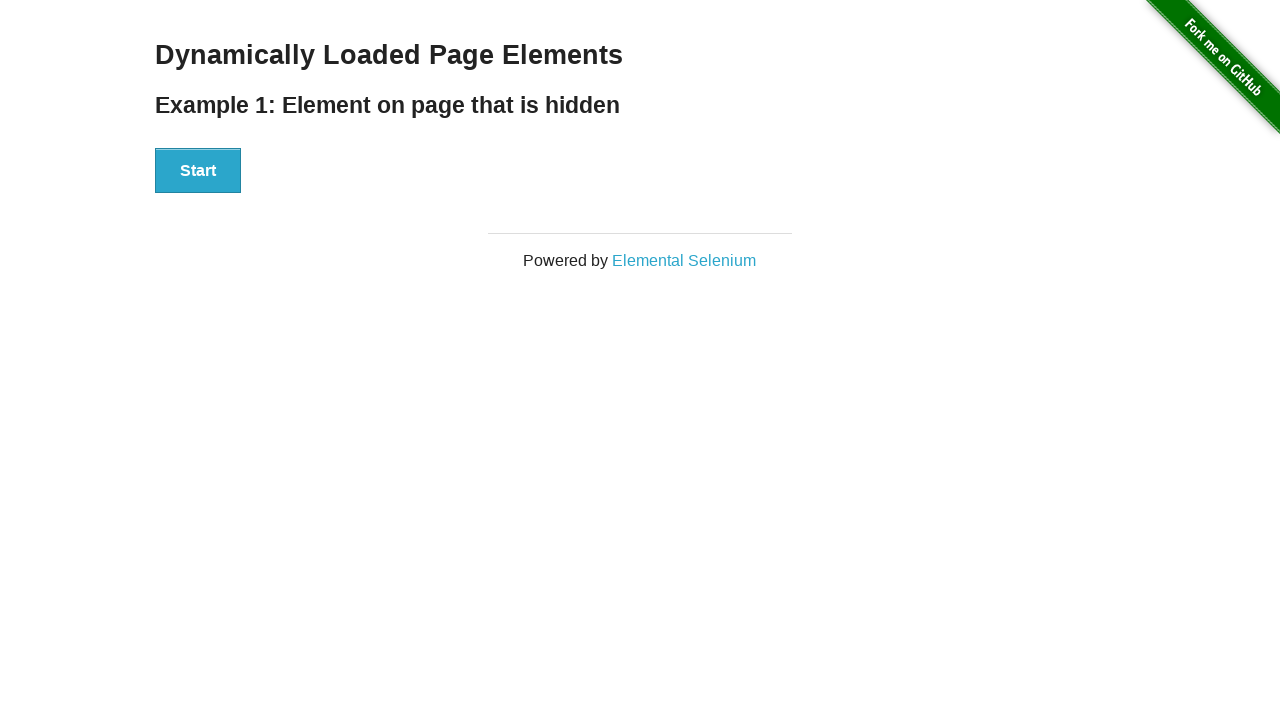

Navigated to dynamic loading test page
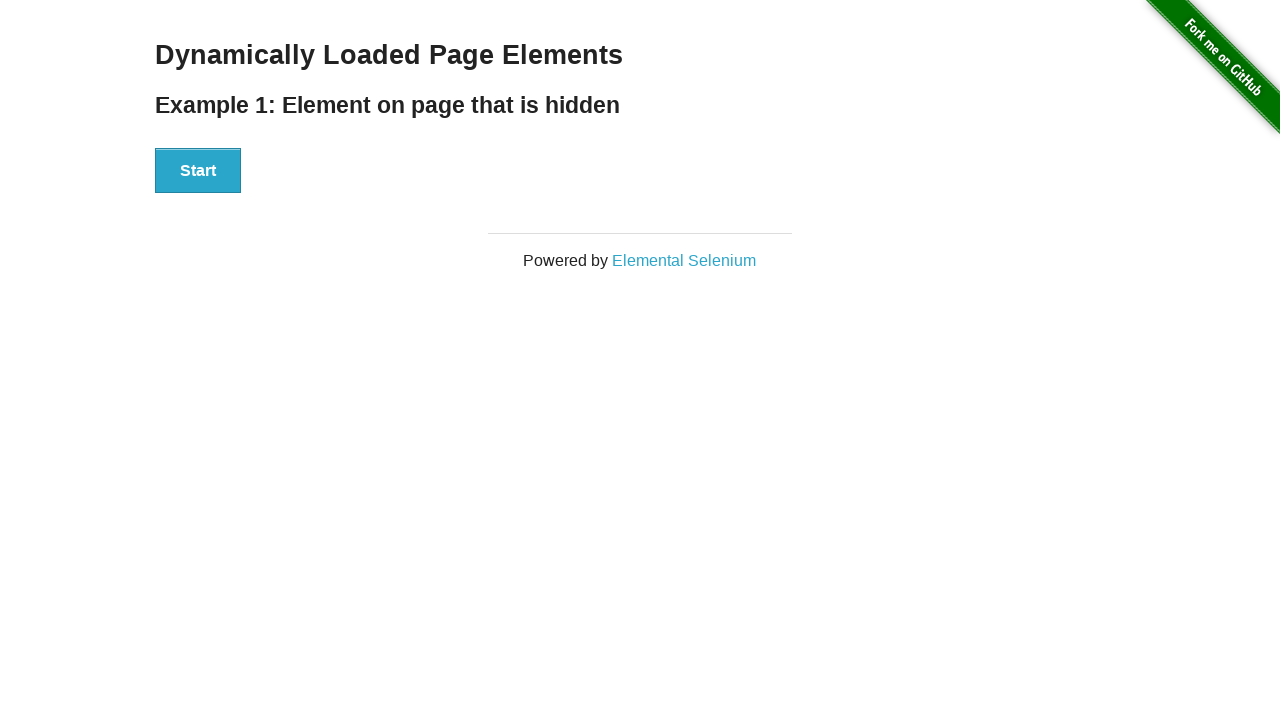

Clicked start button to trigger dynamic content loading at (198, 171) on #start > button
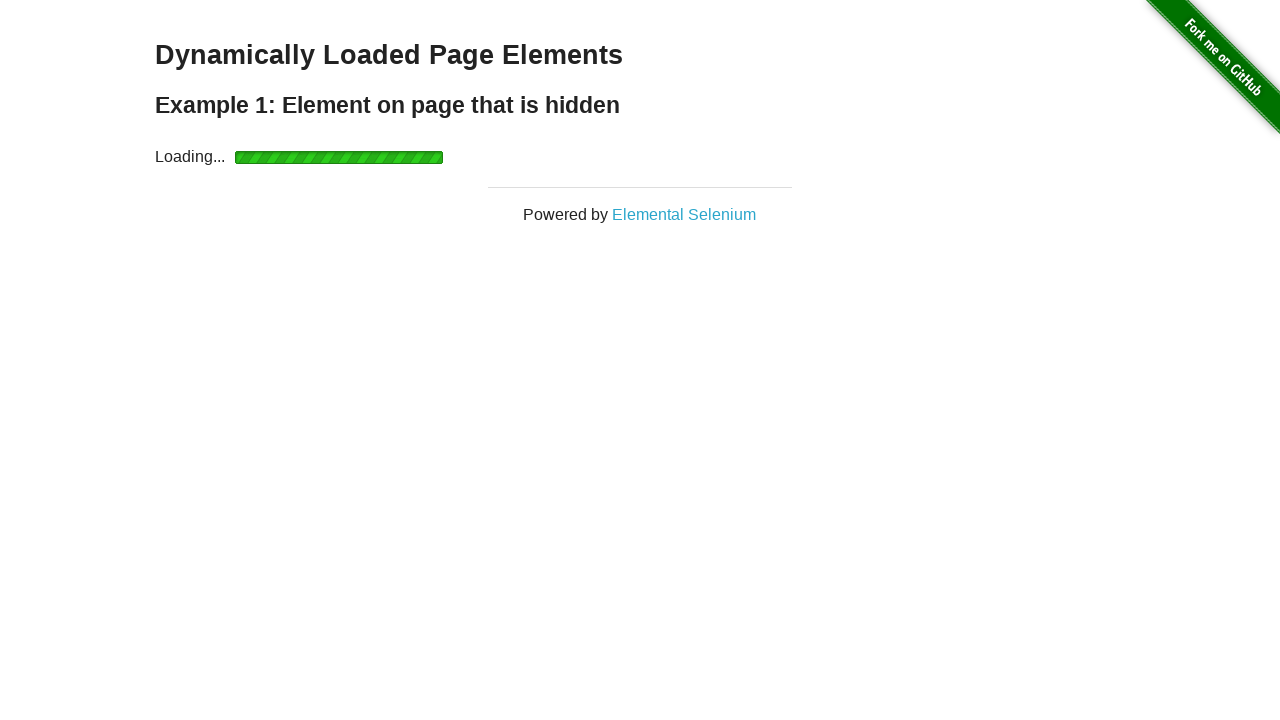

Waited for dynamic content to load and 'Hello World!' text to become visible
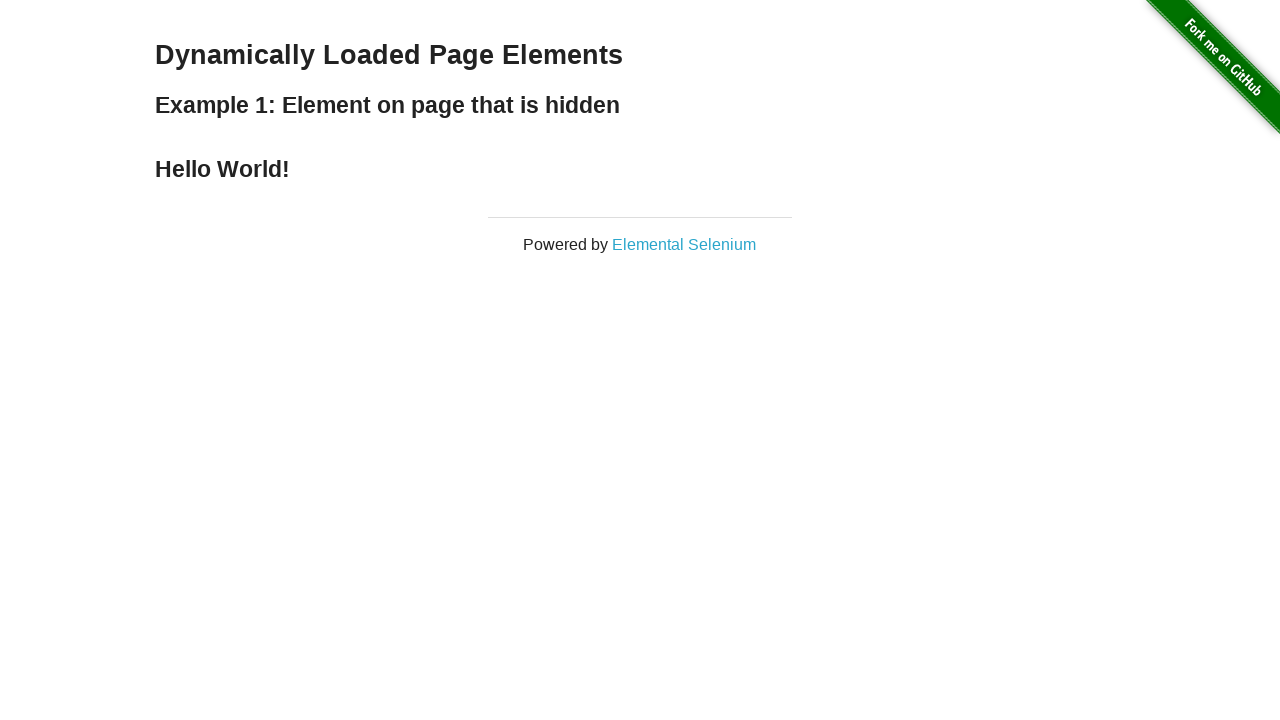

Retrieved text content from loaded element
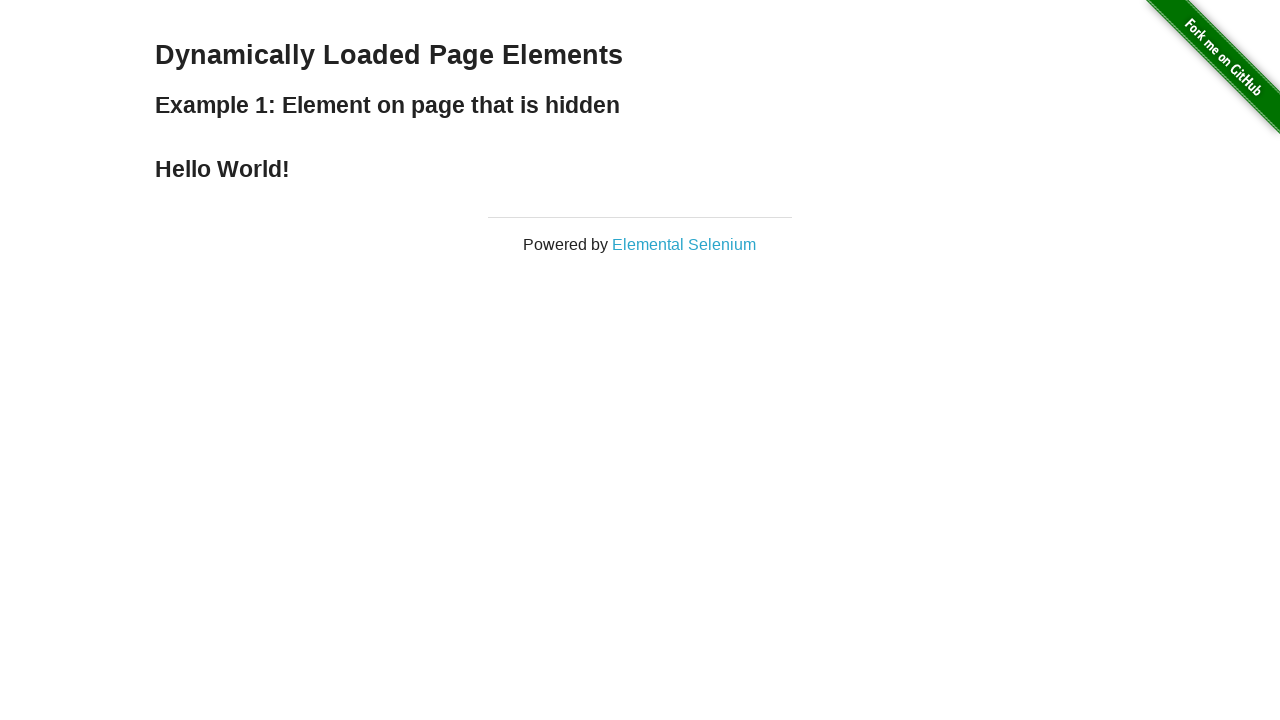

Verified that loaded text matches expected 'Hello World!' content
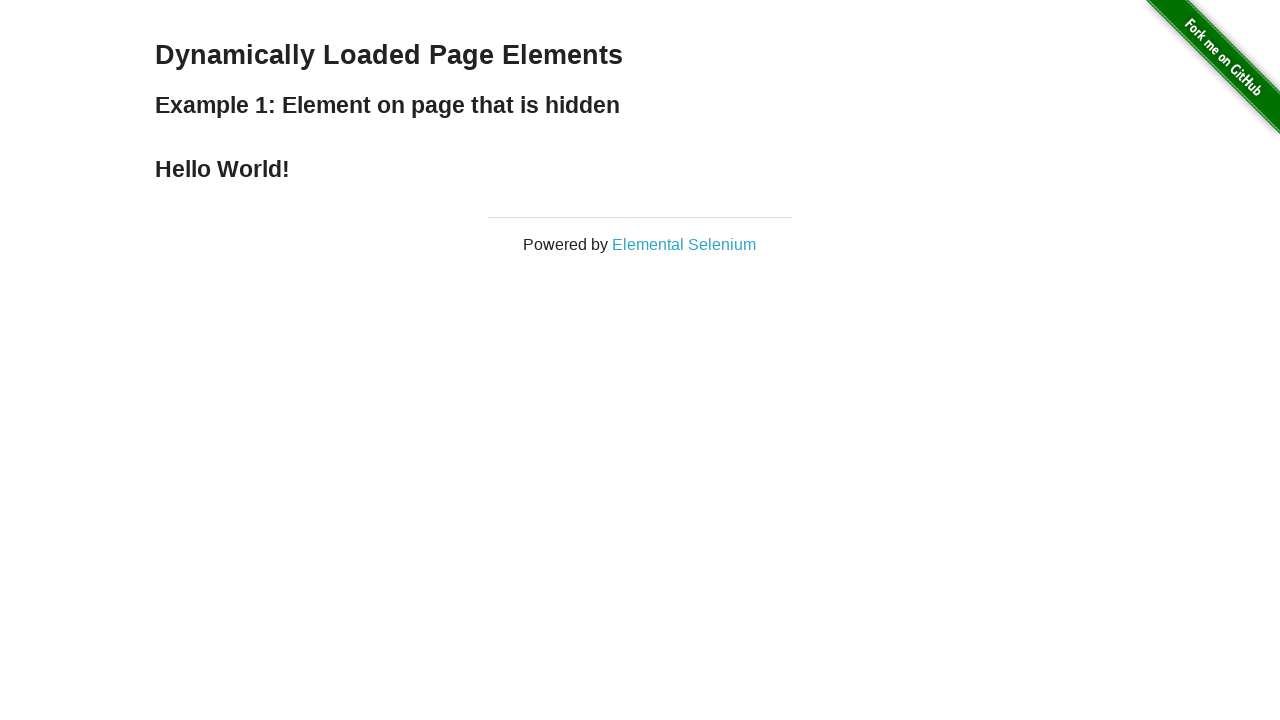

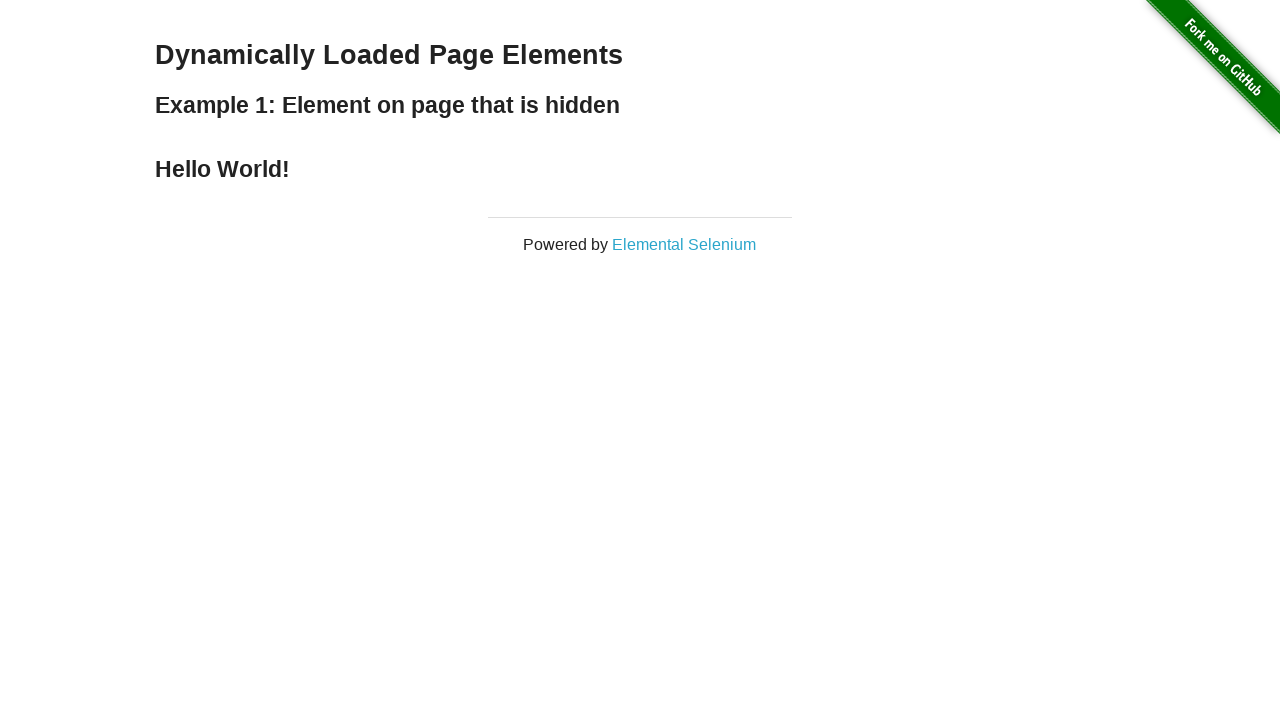